Tests that clicking the "Make Appointment" button redirects the user to the login page.

Starting URL: https://katalon-demo-cura.herokuapp.com

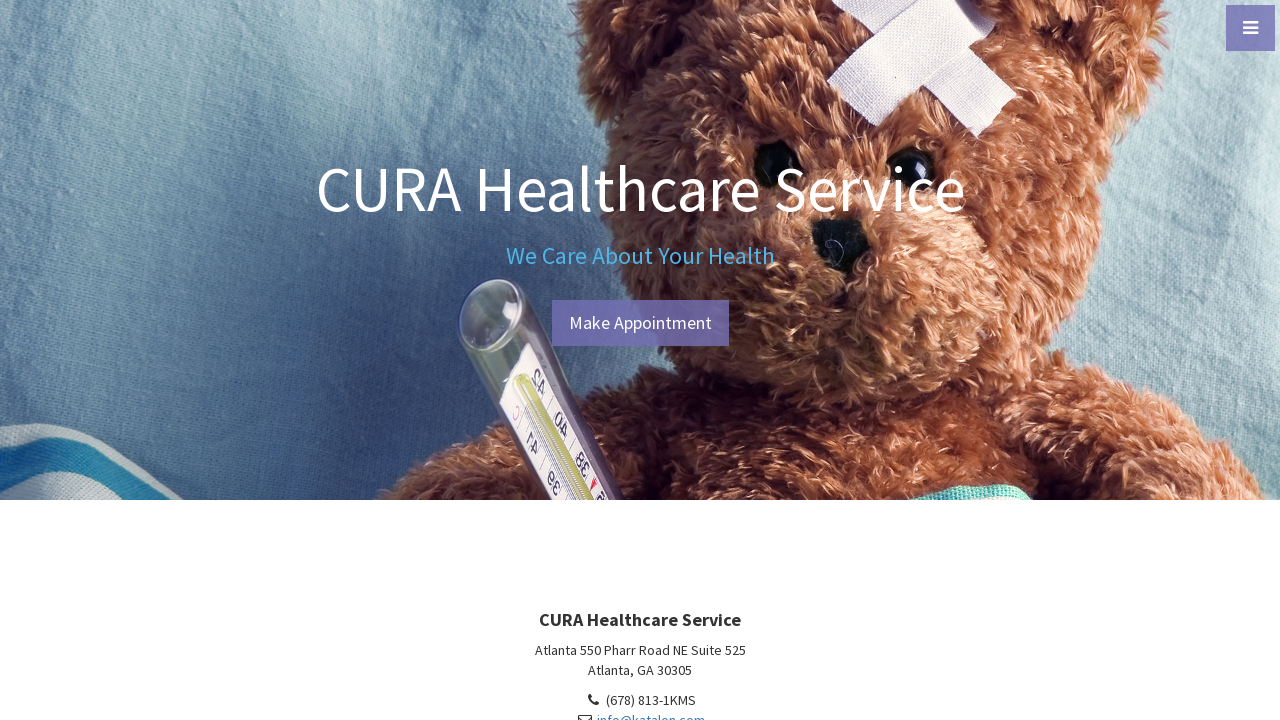

Clicked 'Make Appointment' button at (640, 323) on #btn-make-appointment
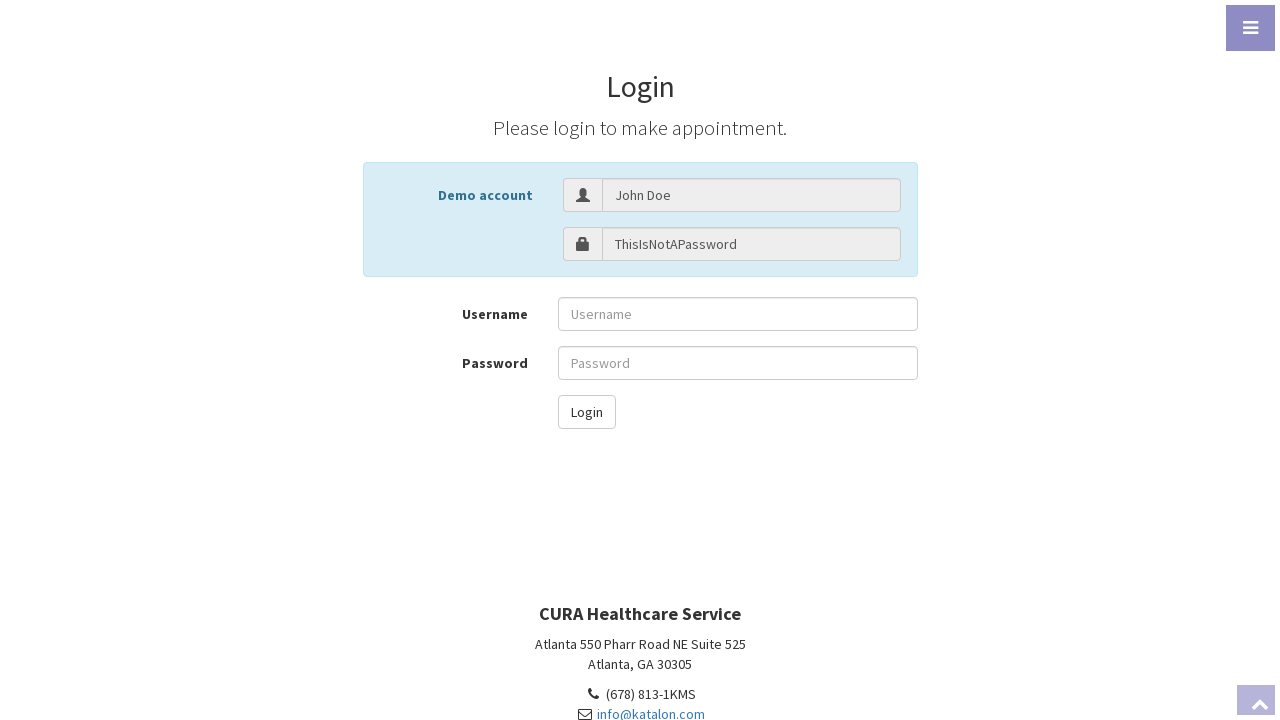

Located login header element
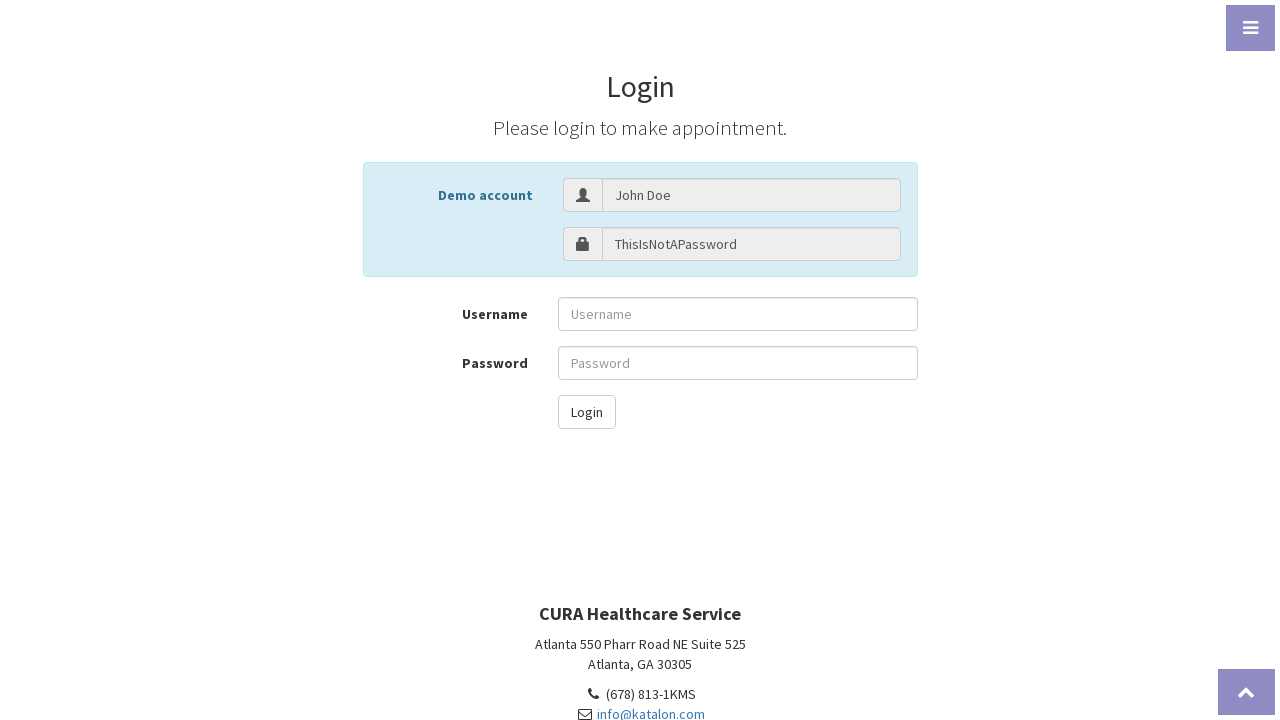

Login page header loaded successfully
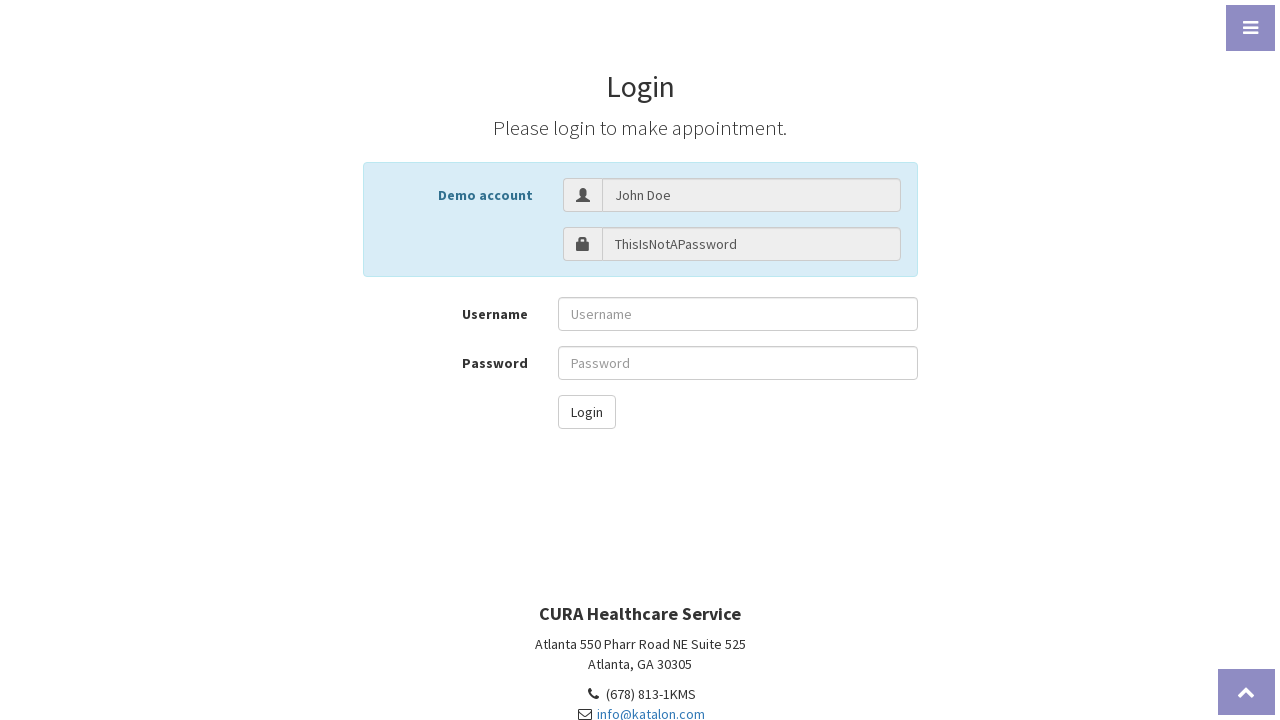

Verified login header text is 'Login'
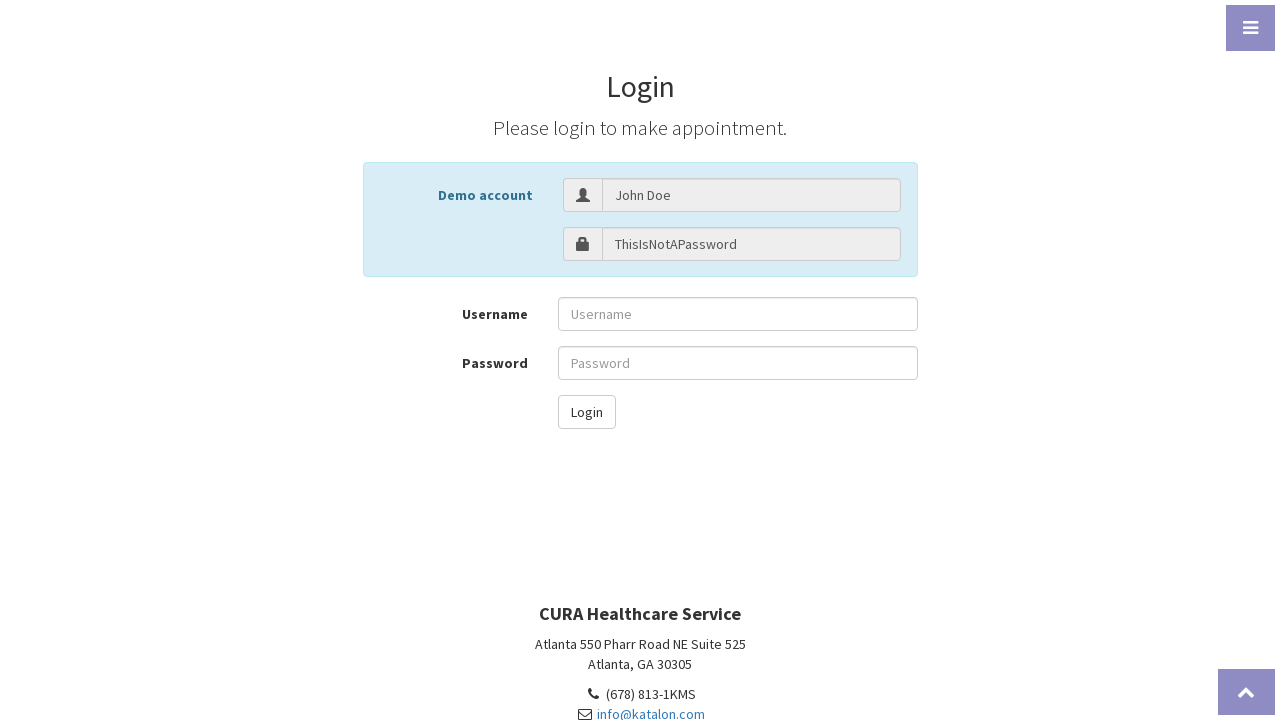

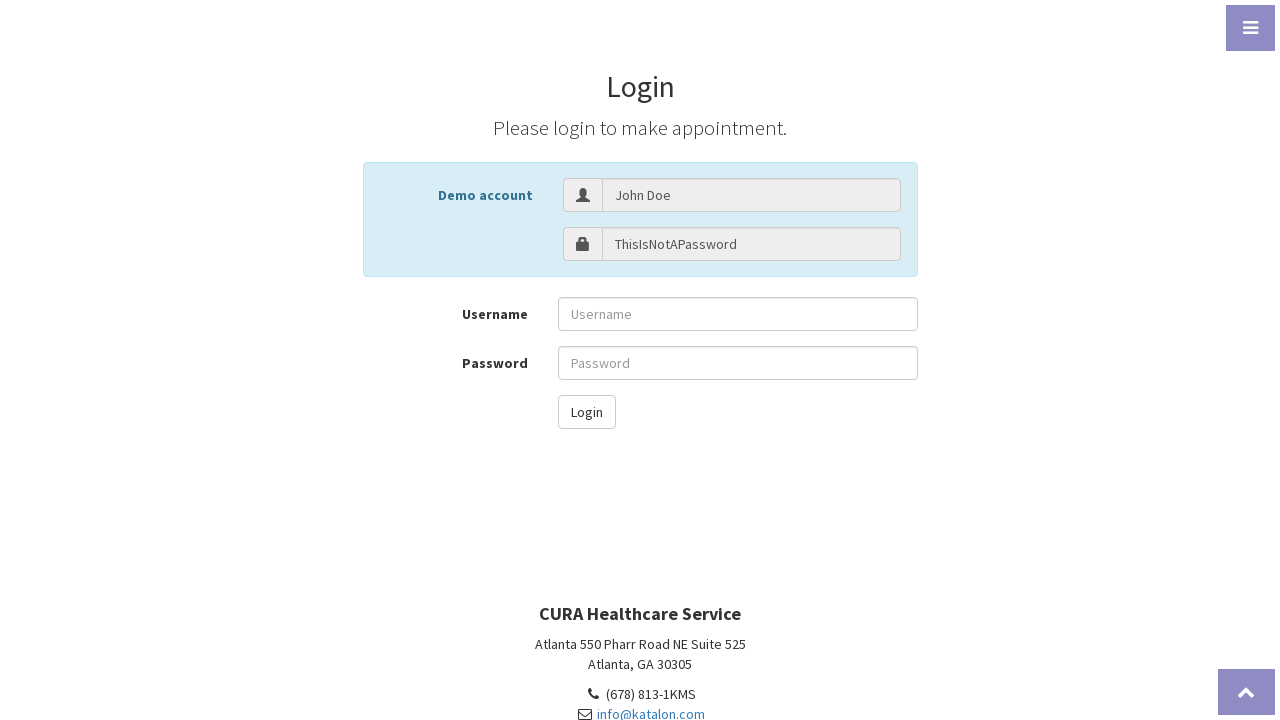